Navigates to the Demoblaze demo store website and verifies the page title to confirm correct landing page

Starting URL: https://www.demoblaze.com/

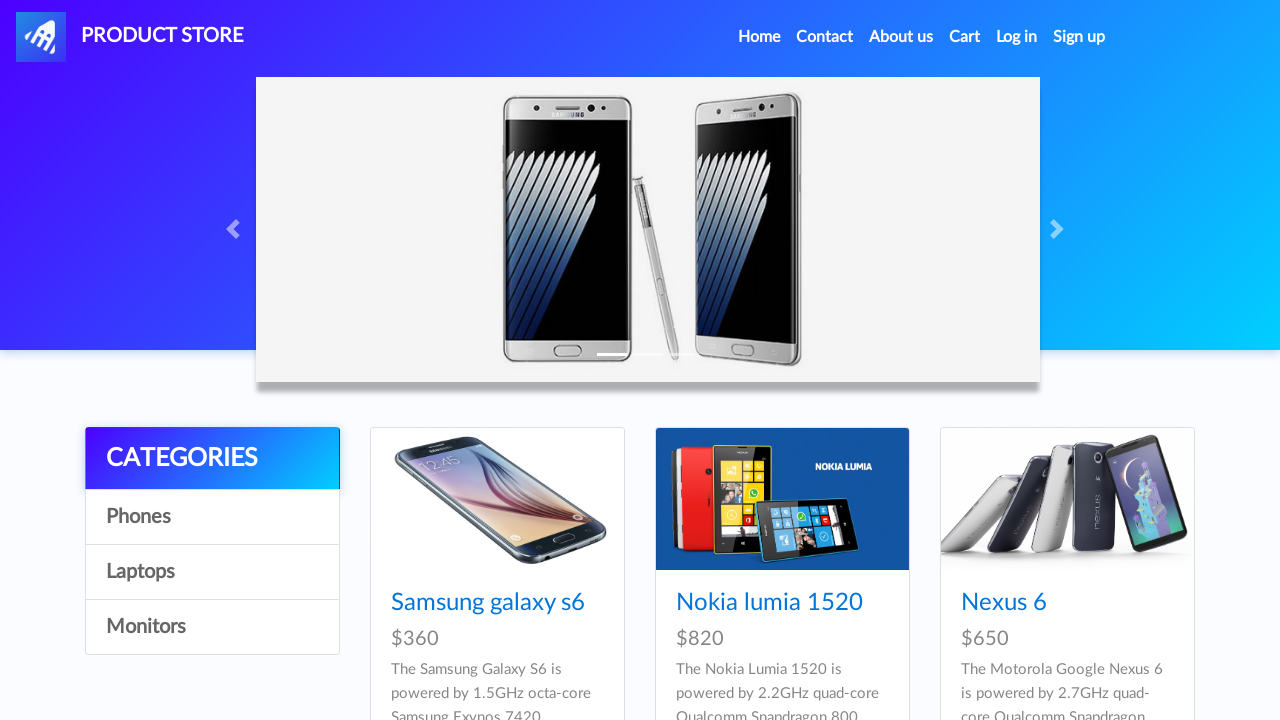

Waited for page to load (domcontentloaded state)
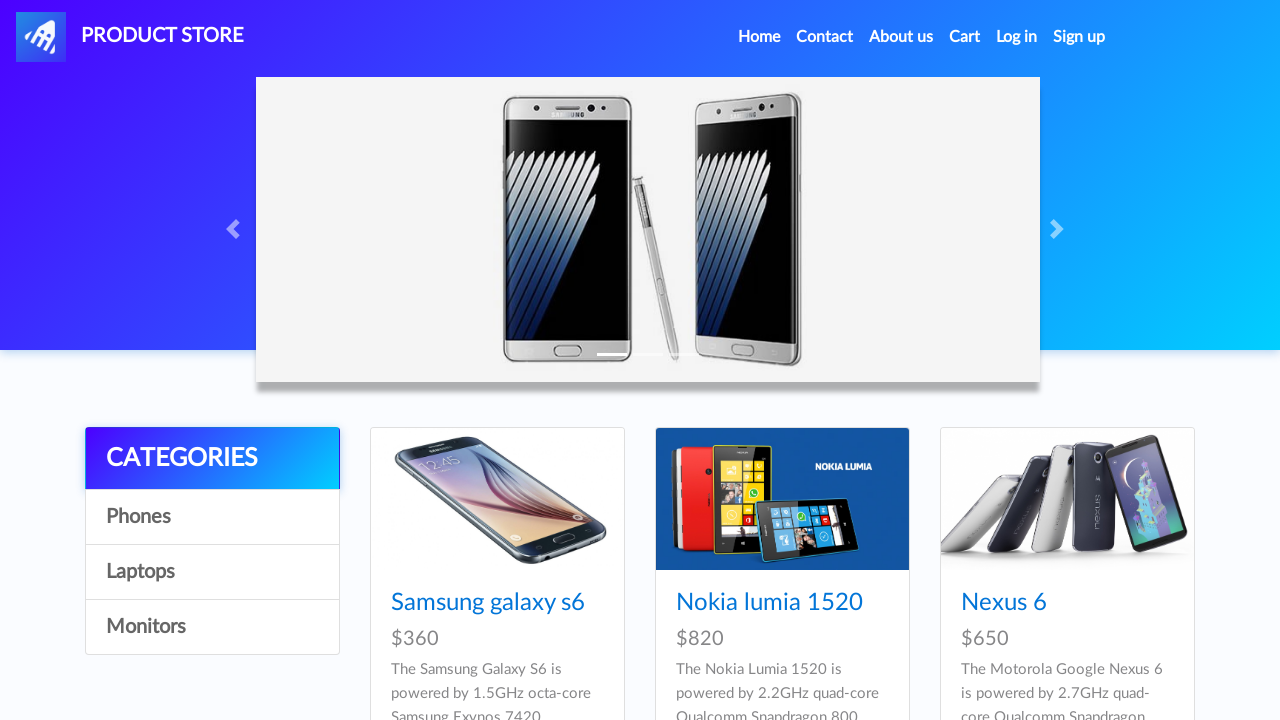

Retrieved page title: 'STORE'
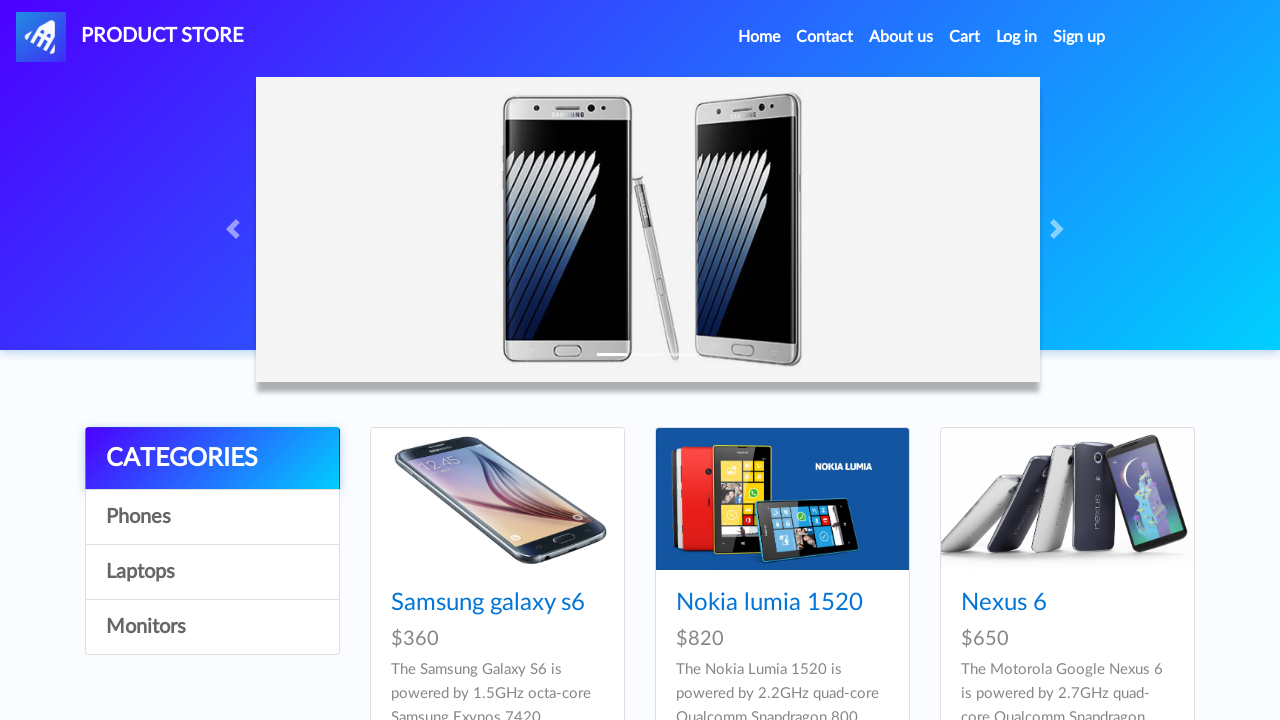

Verified page title contains 'STORE'
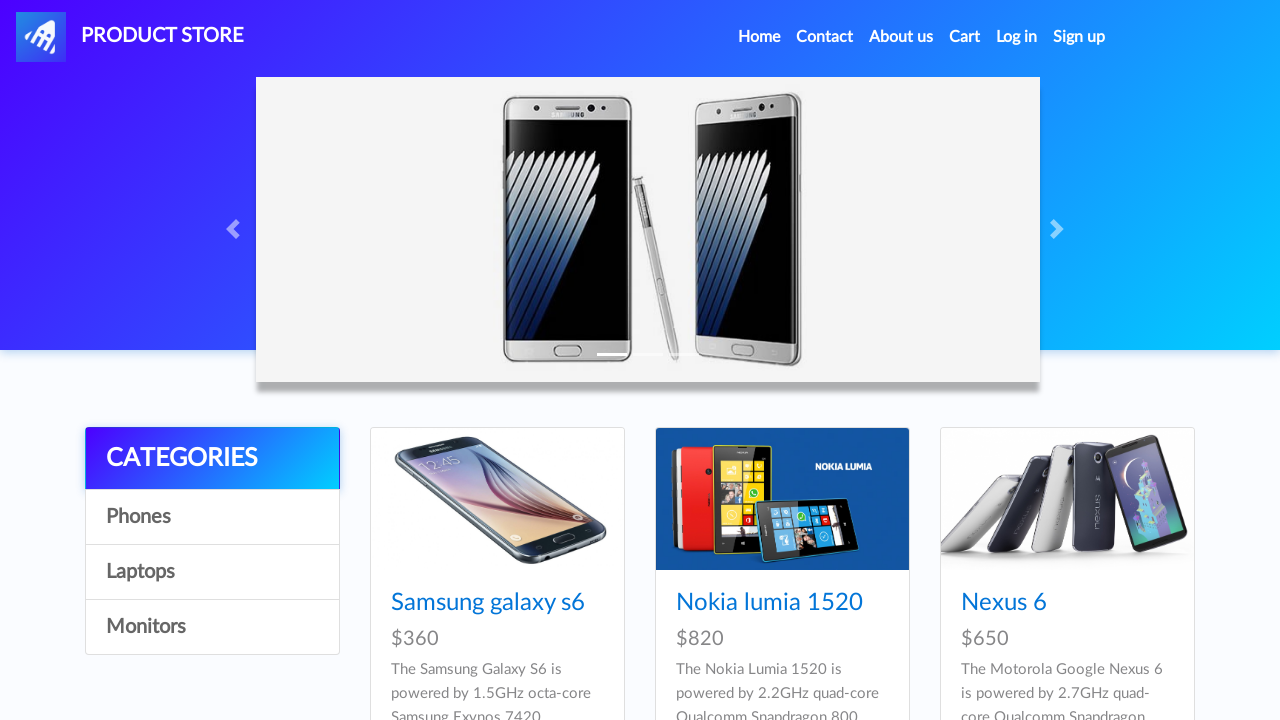

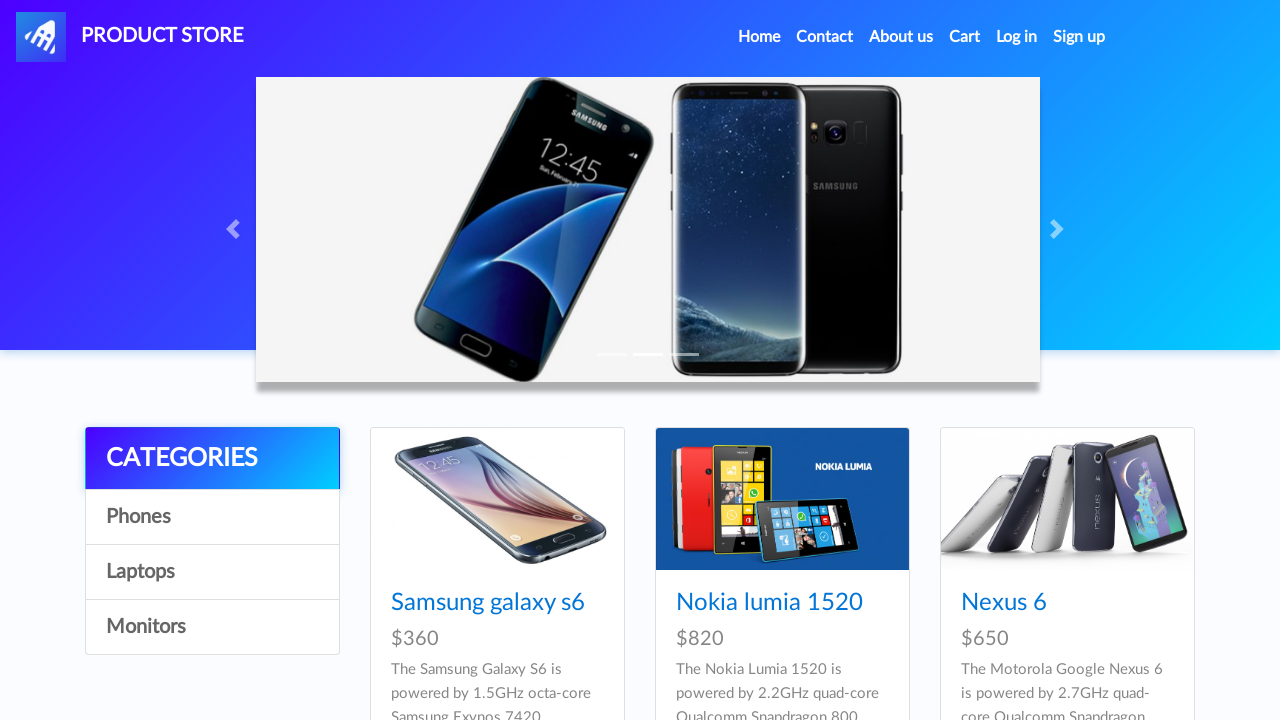